Tests that clicking the Due column header twice sorts the table values in descending order.

Starting URL: https://the-internet.herokuapp.com/tables

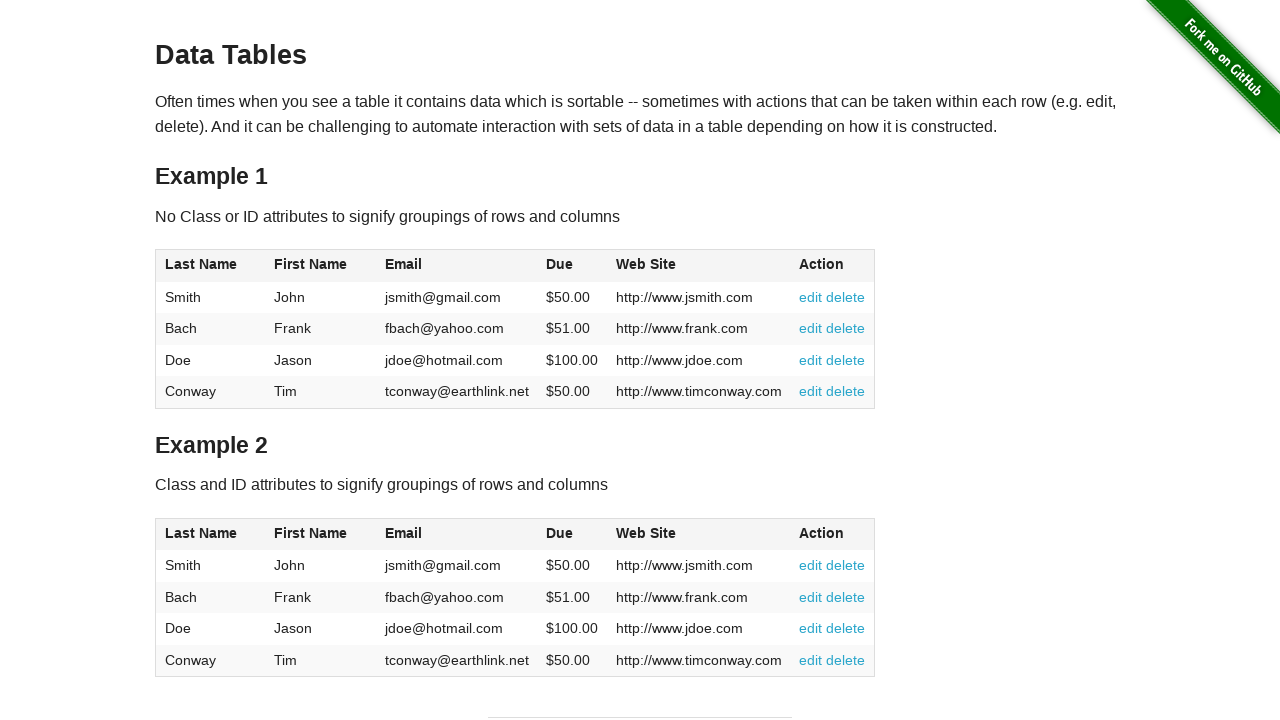

Clicked Due column header first time for ascending sort at (572, 266) on #table1 thead tr th:nth-of-type(4)
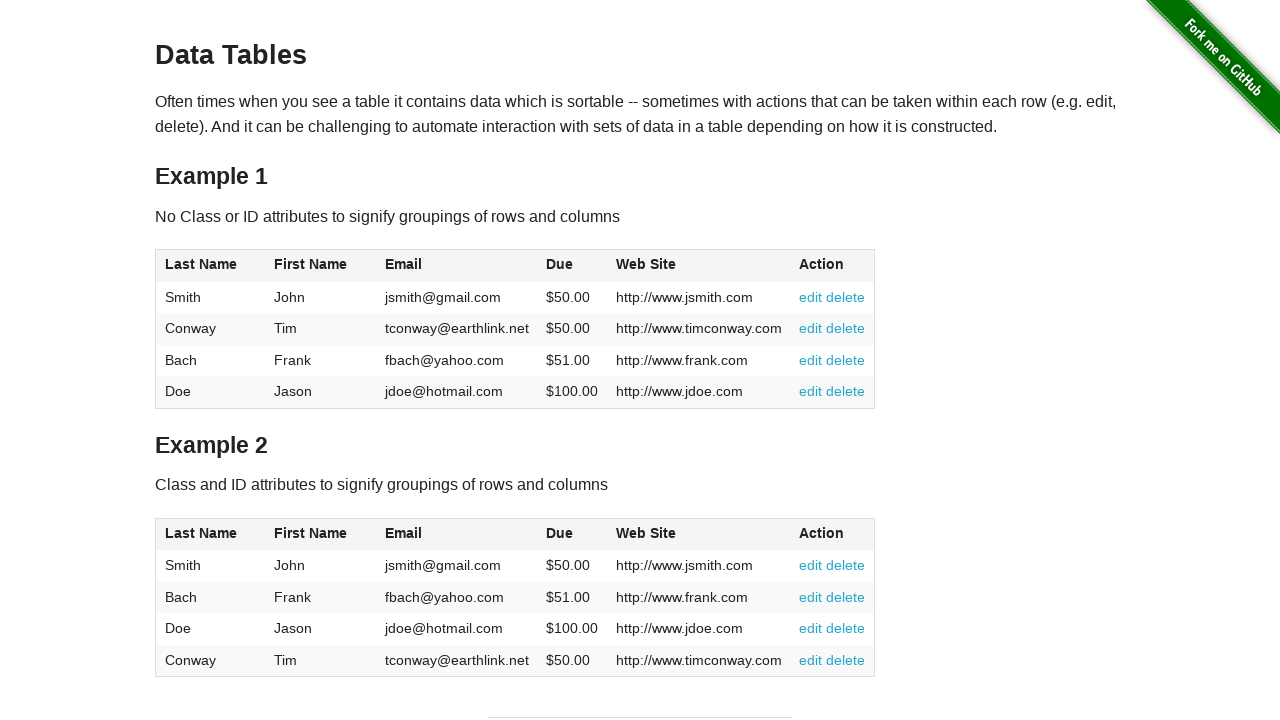

Clicked Due column header second time for descending sort at (572, 266) on #table1 thead tr th:nth-of-type(4)
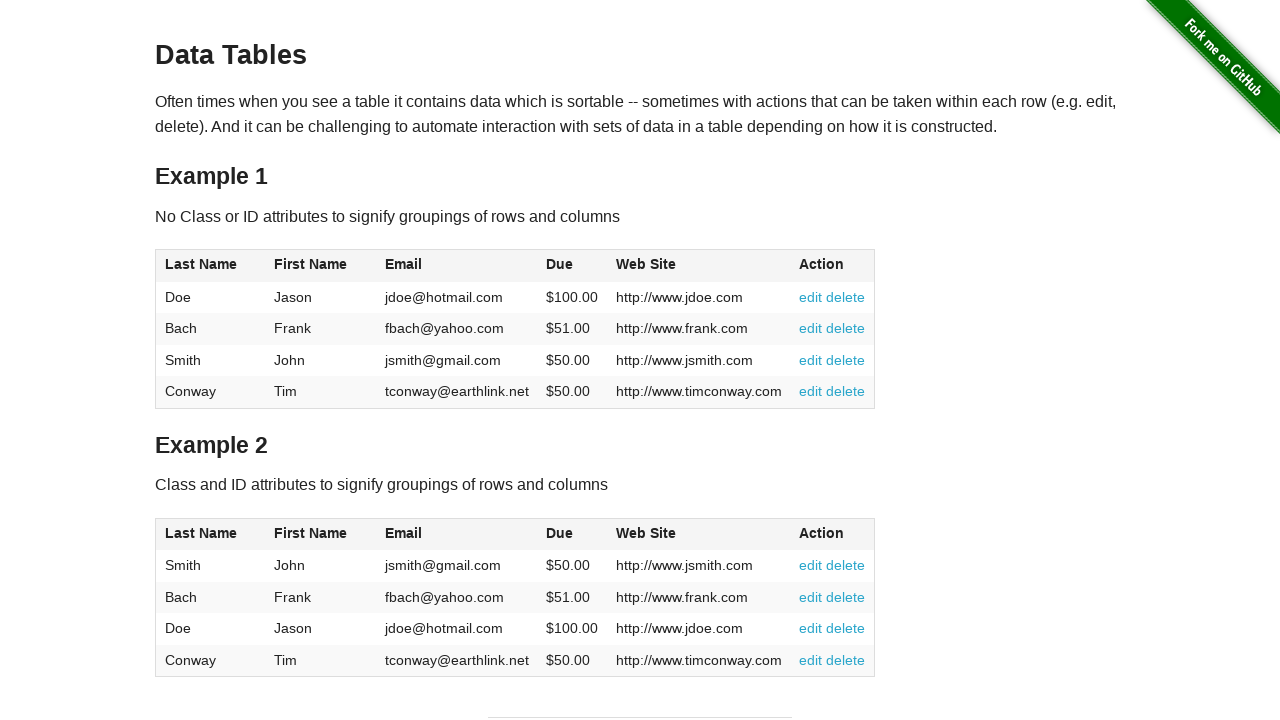

Table data loaded and ready for verification
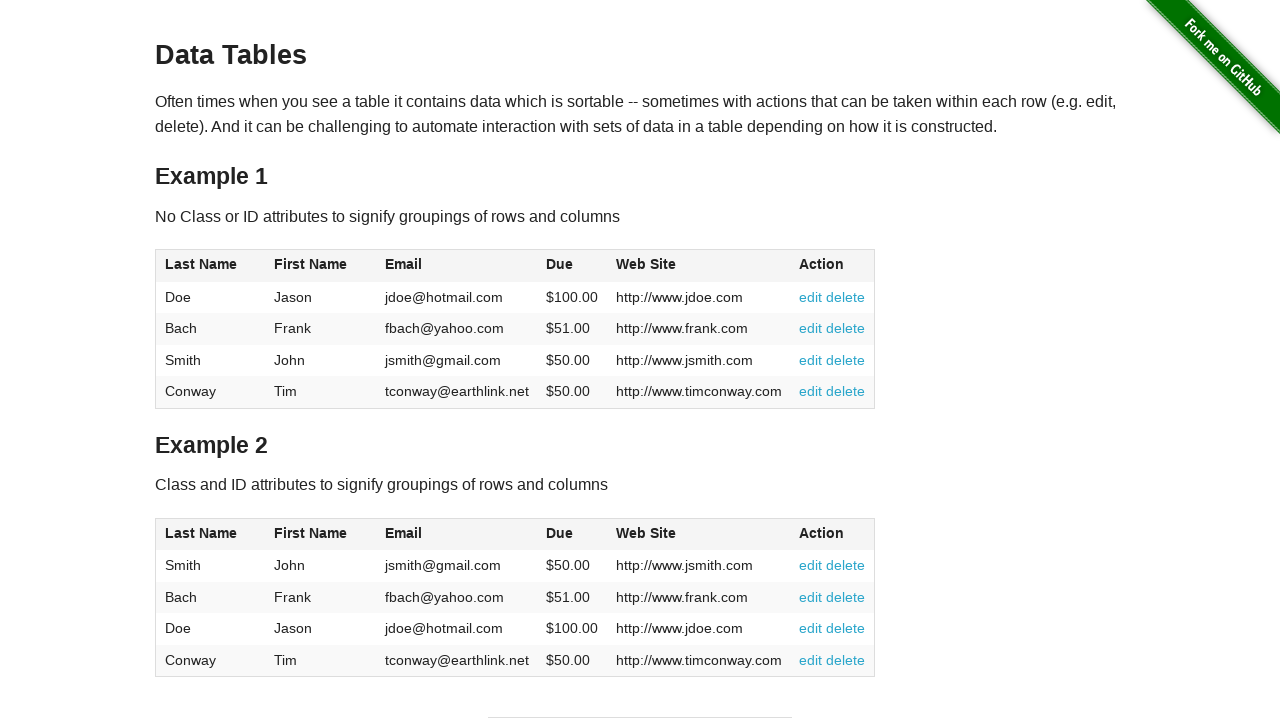

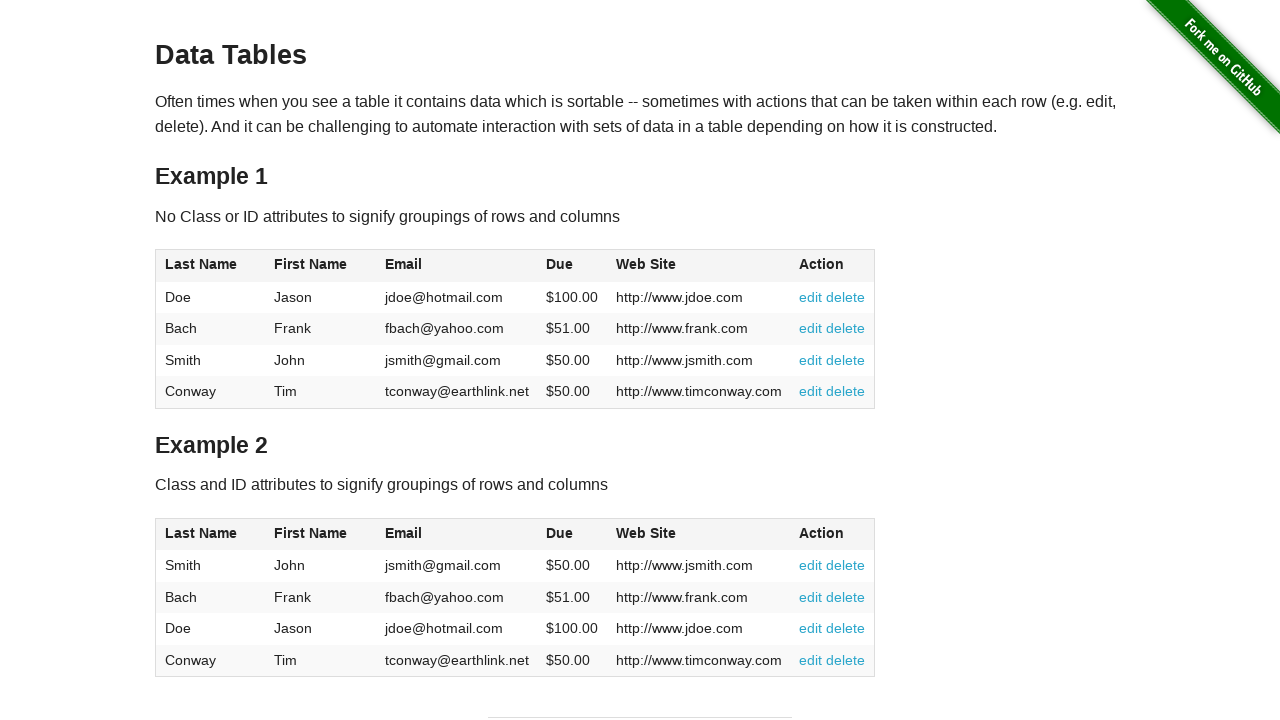